Tests browser back button navigation between different filter views

Starting URL: https://demo.playwright.dev/todomvc

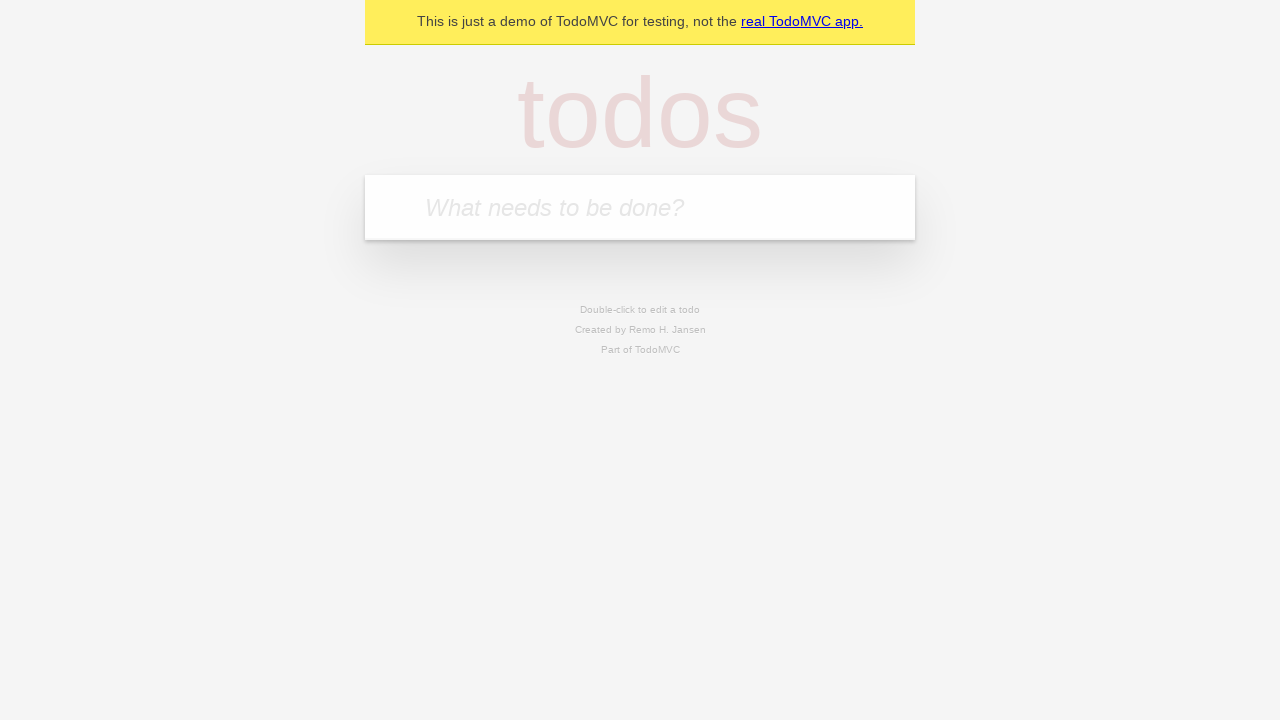

Filled todo input with 'watch monty python' on internal:attr=[placeholder="What needs to be done?"i]
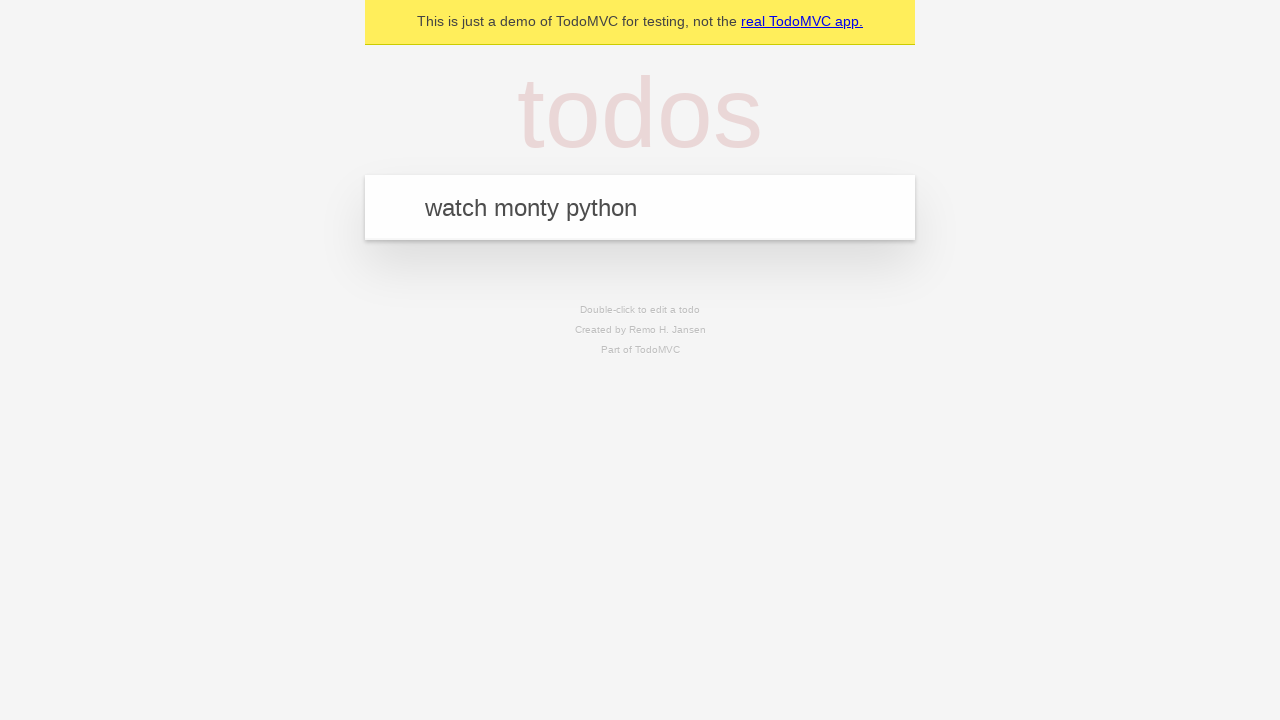

Pressed Enter to create todo 'watch monty python' on internal:attr=[placeholder="What needs to be done?"i]
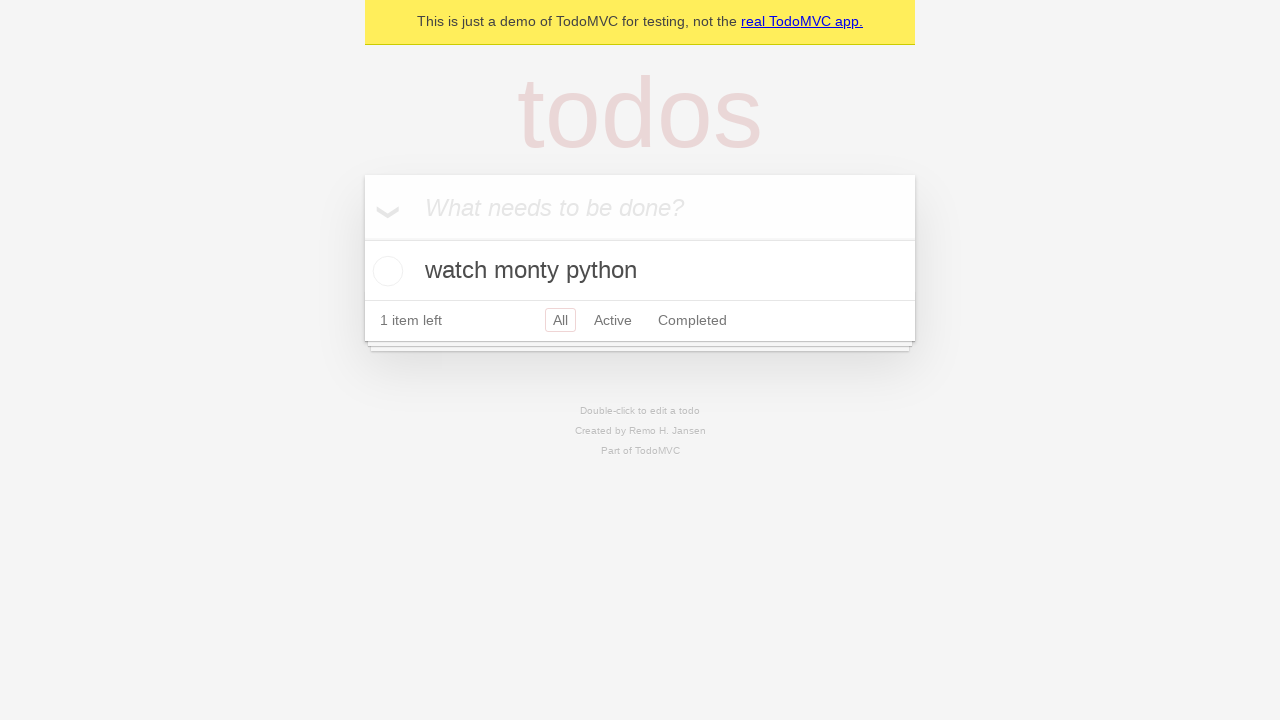

Filled todo input with 'feed the cat' on internal:attr=[placeholder="What needs to be done?"i]
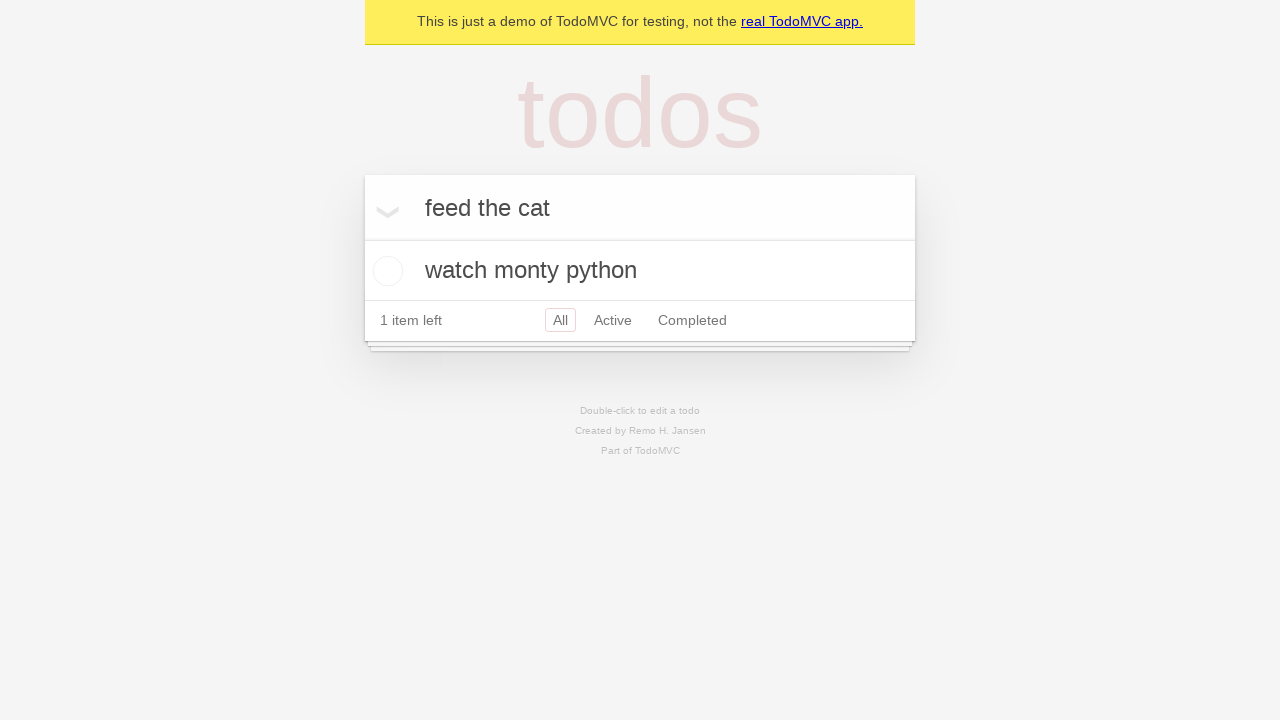

Pressed Enter to create todo 'feed the cat' on internal:attr=[placeholder="What needs to be done?"i]
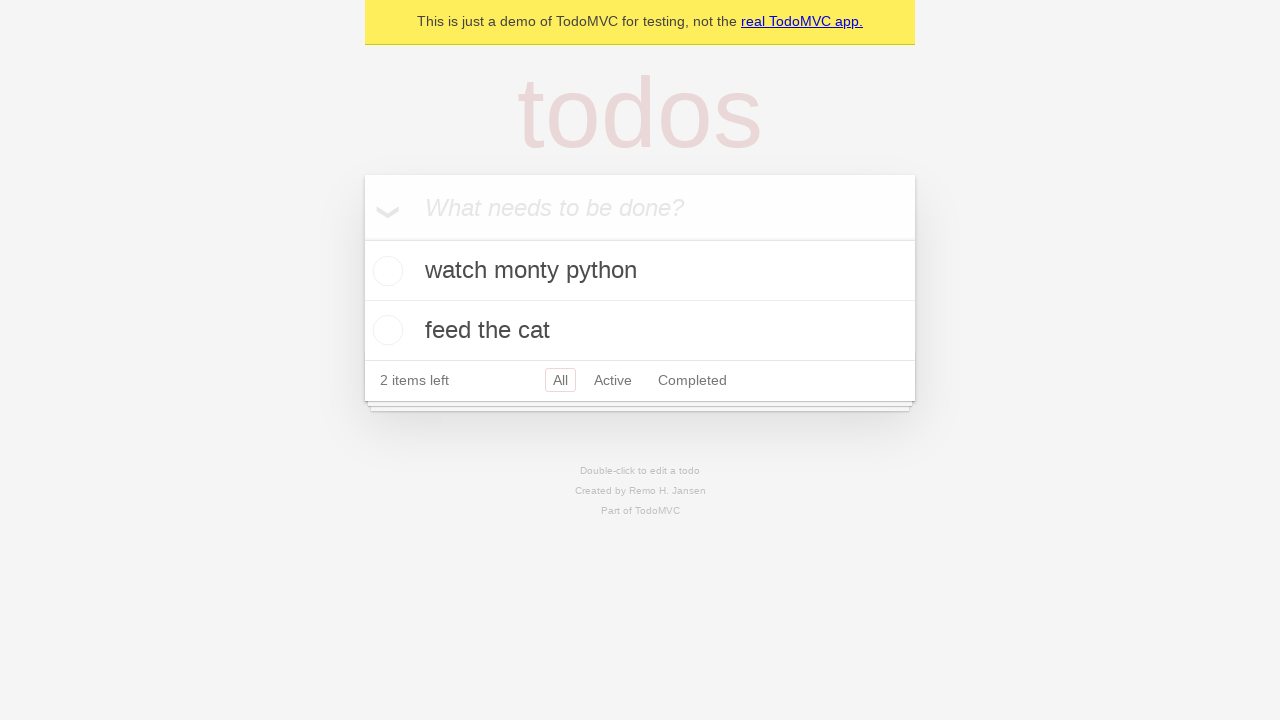

Filled todo input with 'book a doctors appointment' on internal:attr=[placeholder="What needs to be done?"i]
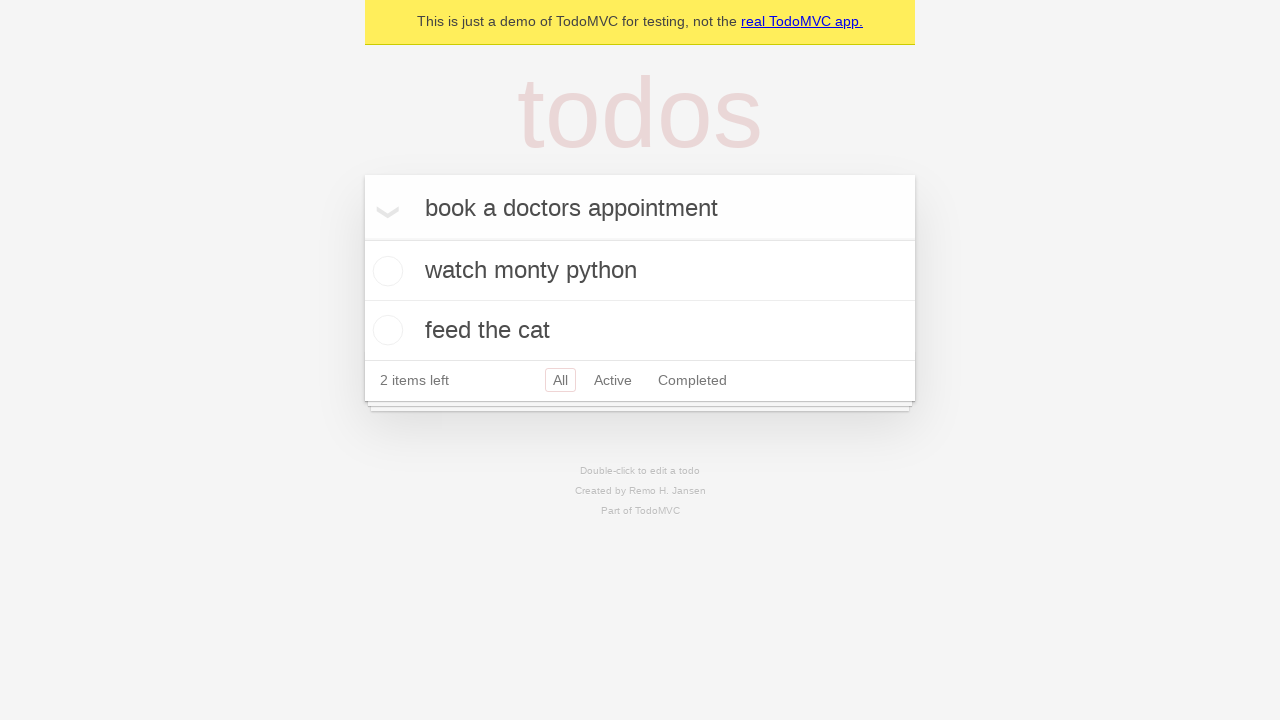

Pressed Enter to create todo 'book a doctors appointment' on internal:attr=[placeholder="What needs to be done?"i]
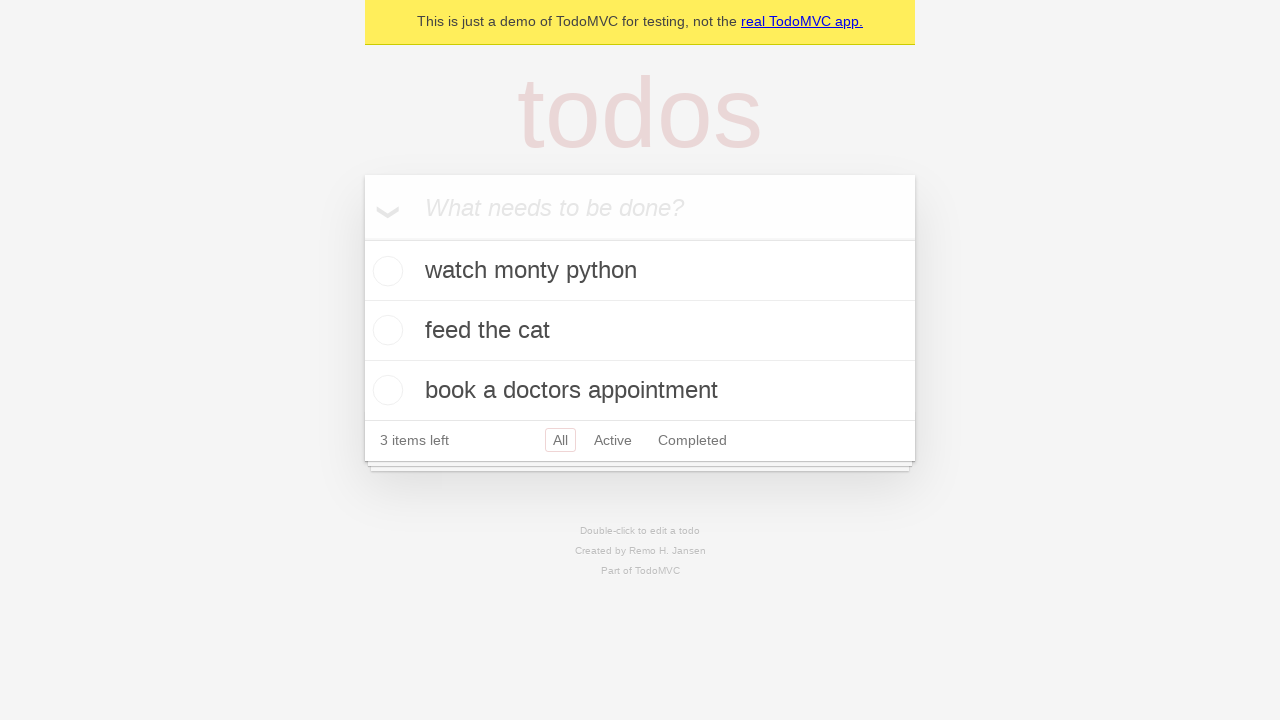

Checked the second todo item to mark it as completed at (385, 330) on internal:testid=[data-testid="todo-item"s] >> nth=1 >> internal:role=checkbox
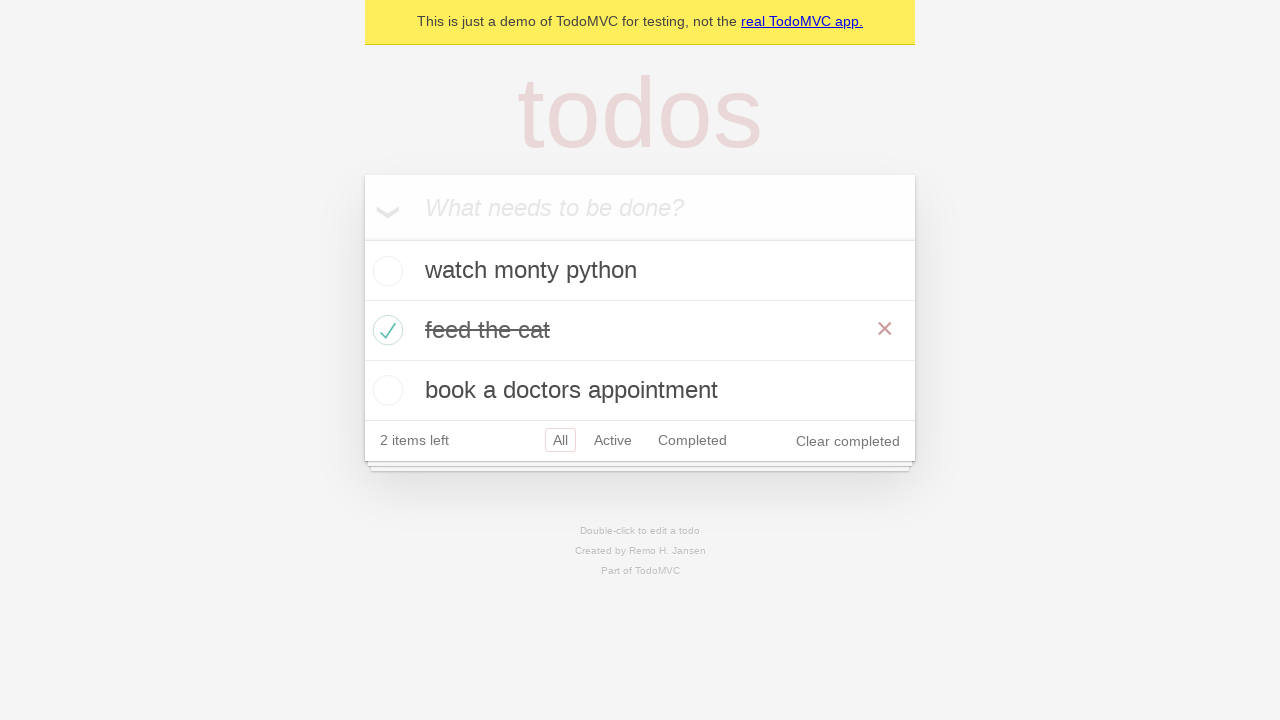

Clicked 'All' filter link at (560, 440) on internal:role=link[name="All"i]
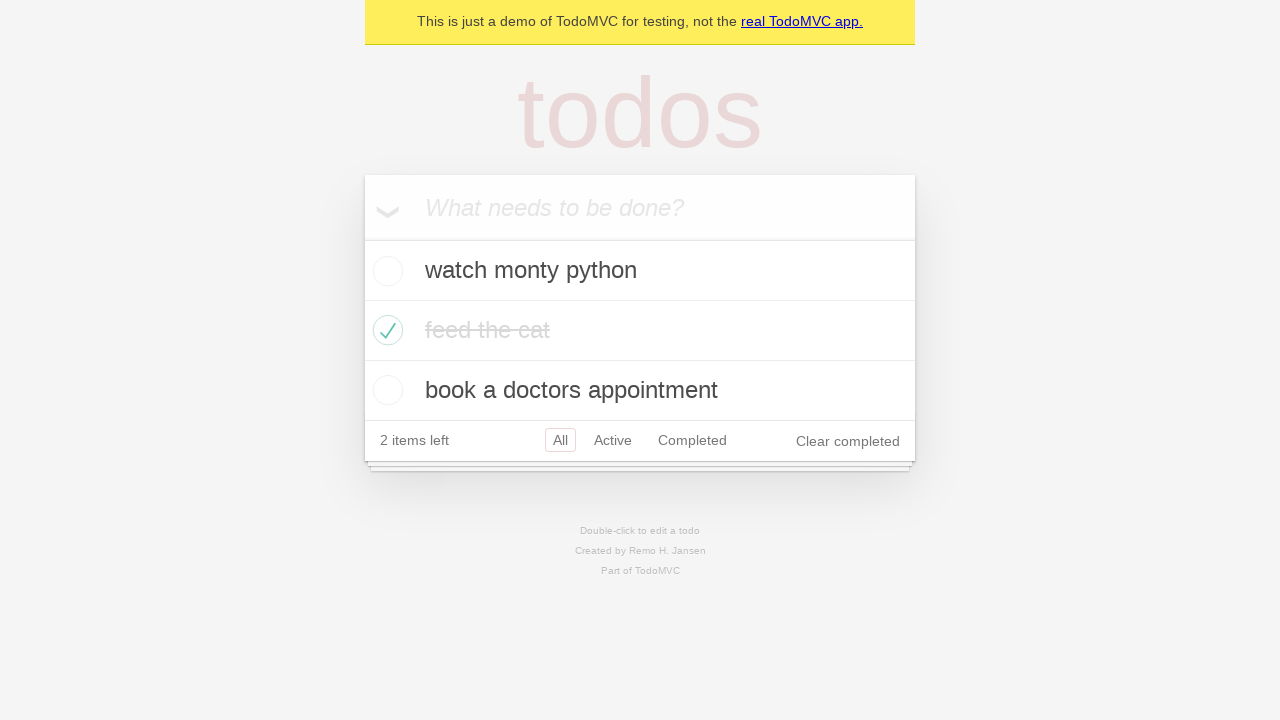

Clicked 'Active' filter link at (613, 440) on internal:role=link[name="Active"i]
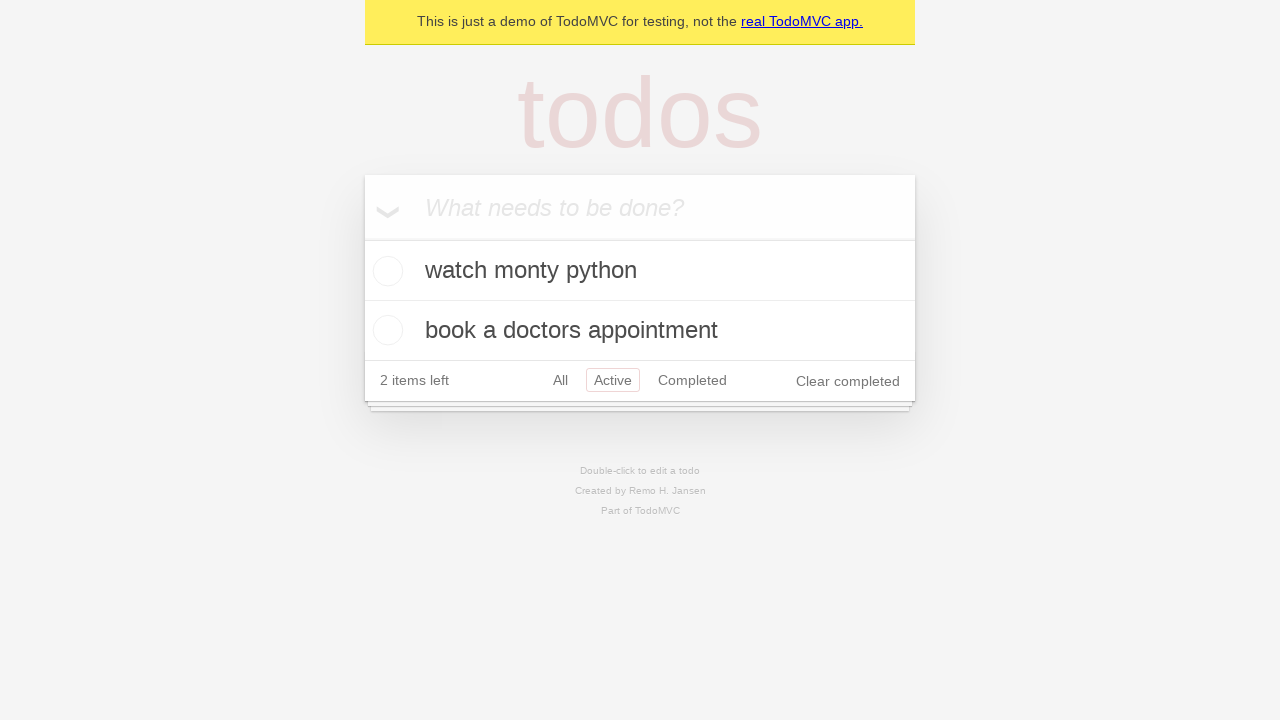

Clicked 'Completed' filter link at (692, 380) on internal:role=link[name="Completed"i]
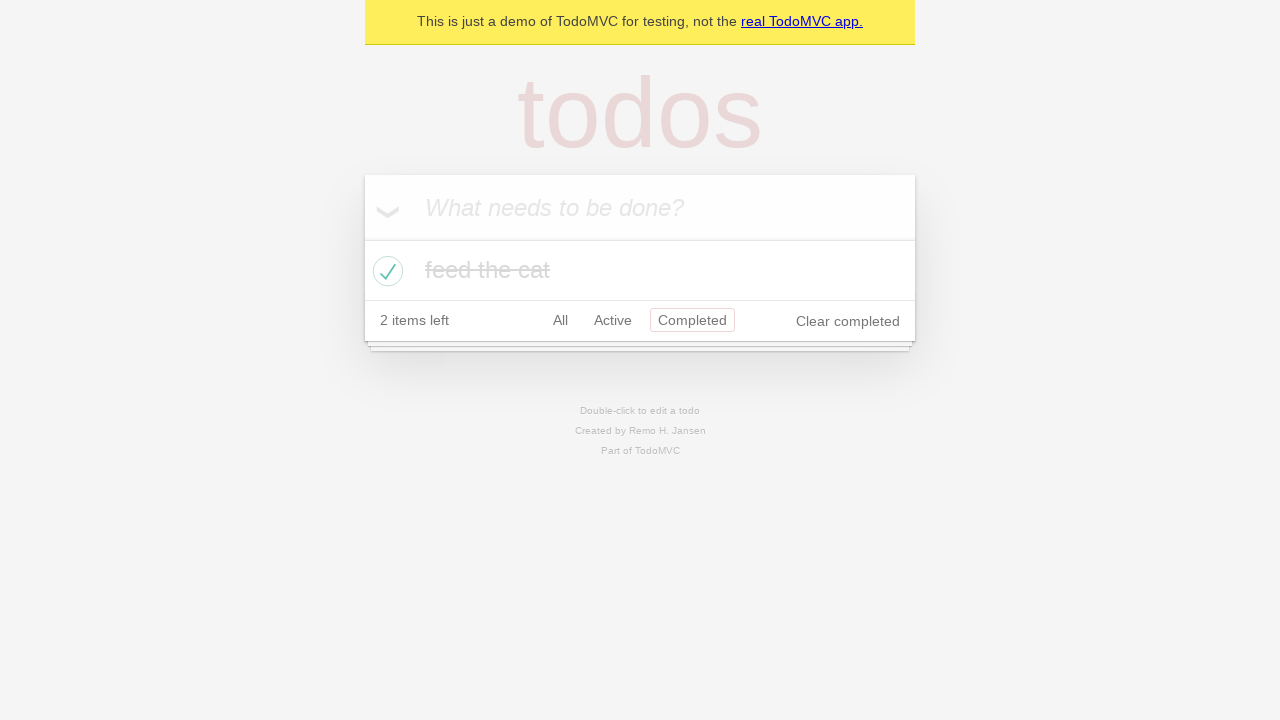

Navigated back from Completed filter to Active filter
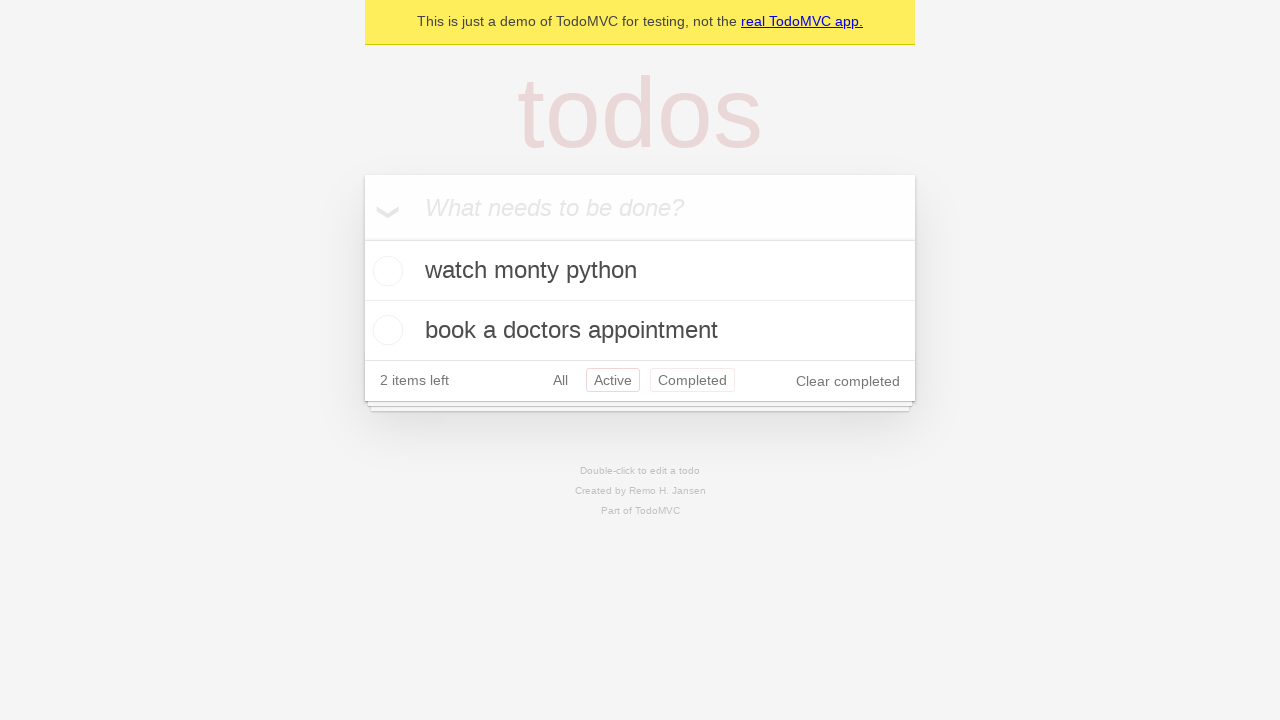

Navigated back from Active filter to All filter
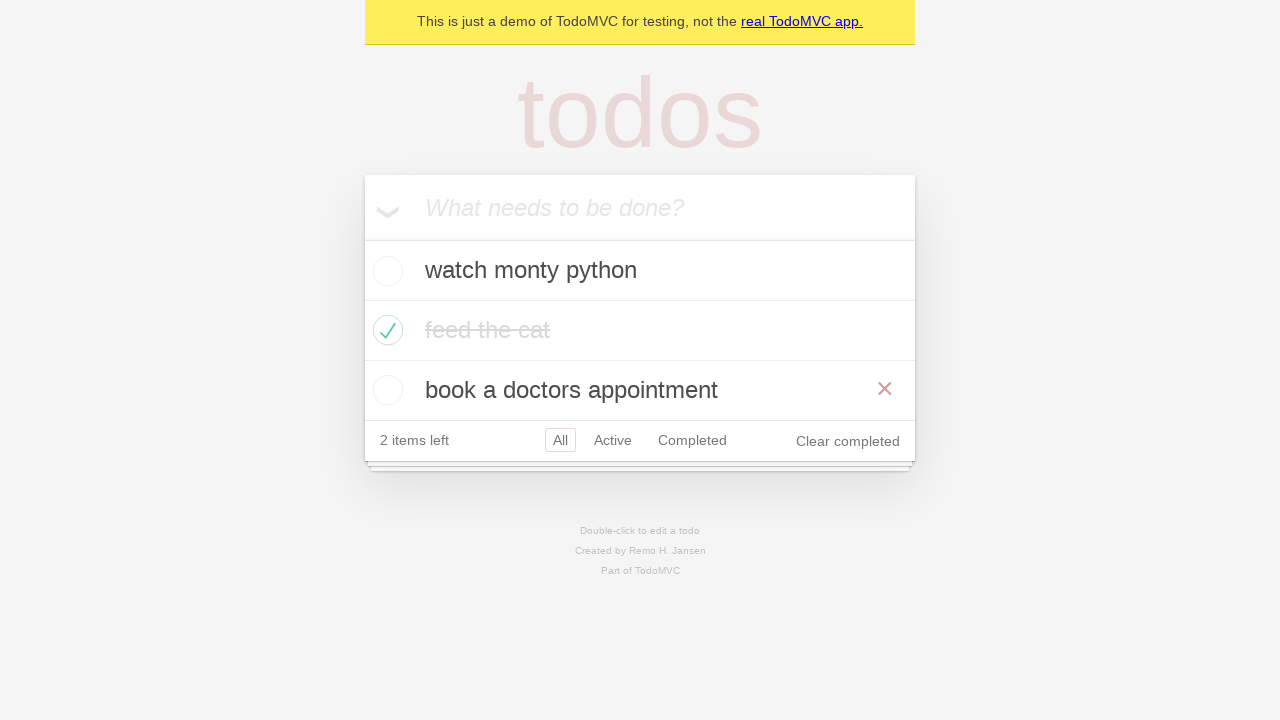

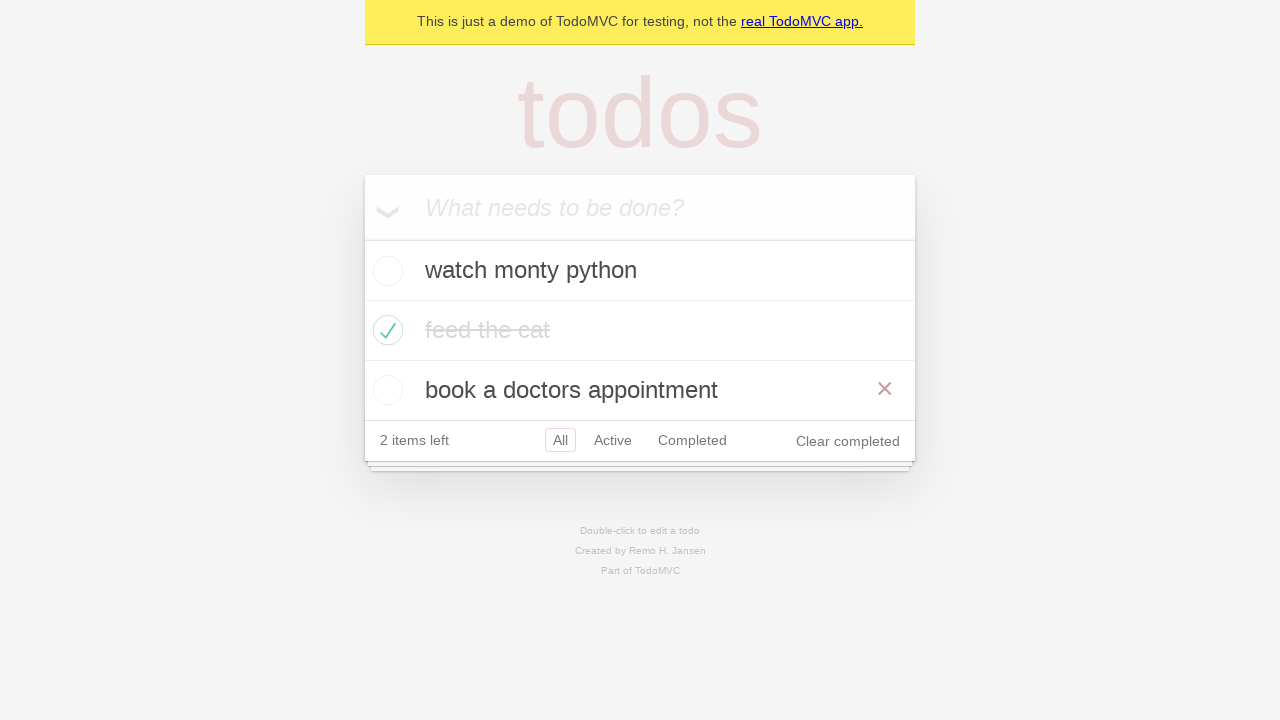